Tests the search functionality on python.org by entering "pycon" as a search query, submitting the form, and verifying that results are returned.

Starting URL: https://www.python.org

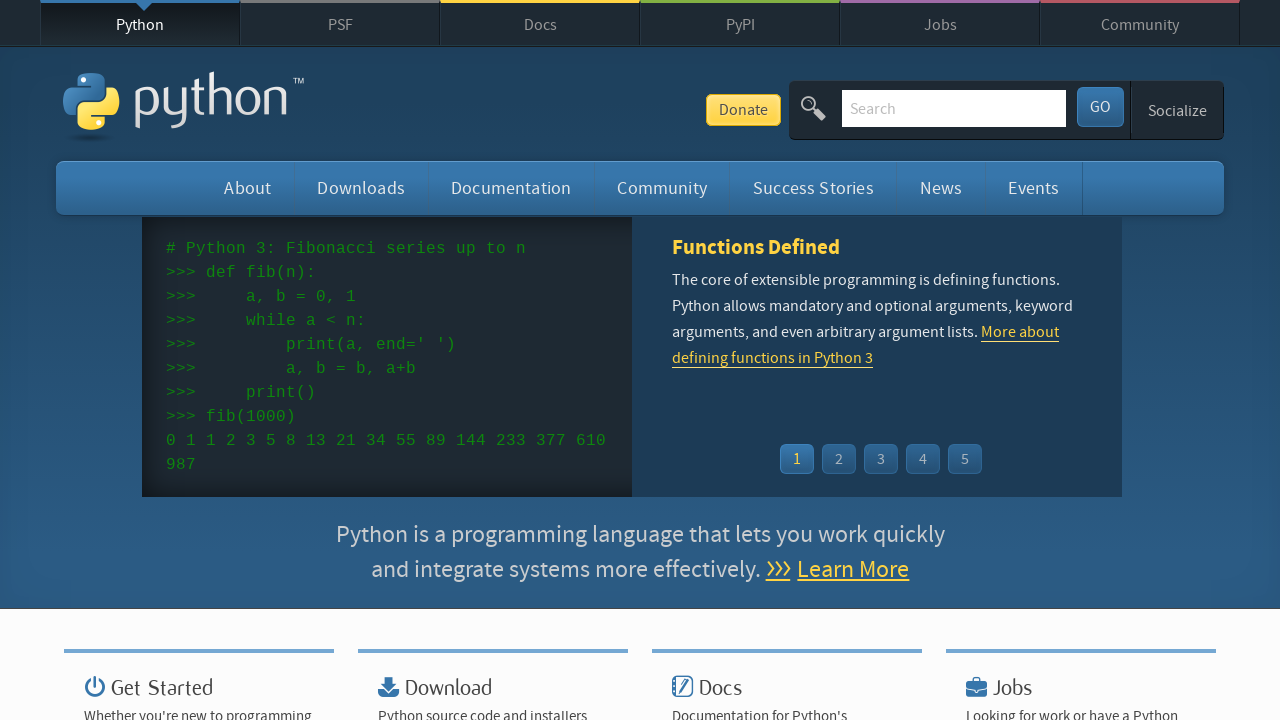

Verified page title contains 'Python'
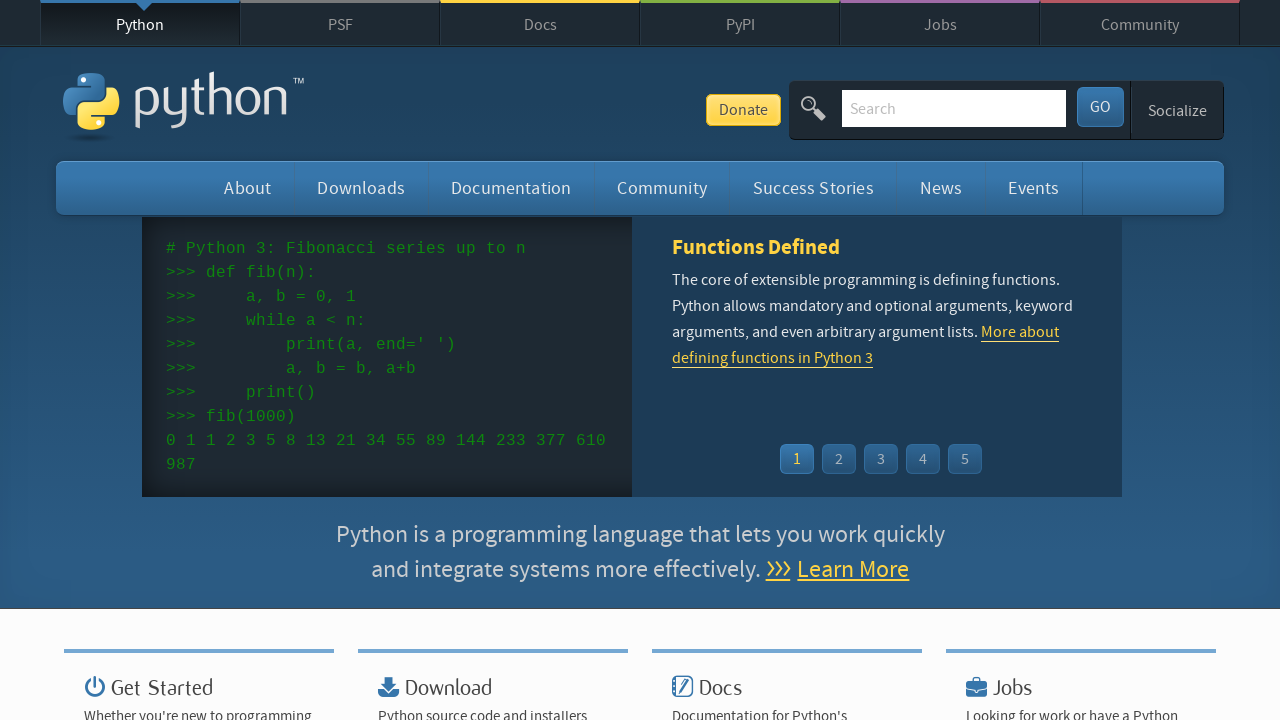

Filled search field with 'pycon' on input[name='q']
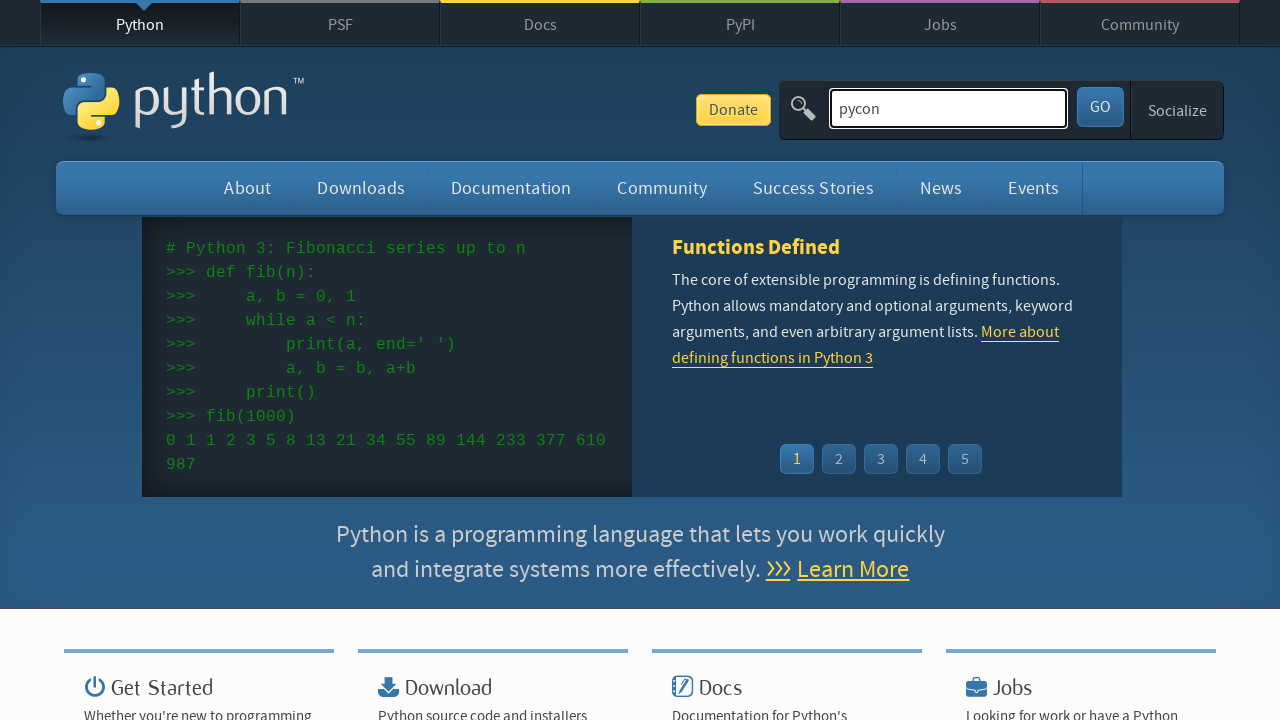

Pressed Enter to submit search form on input[name='q']
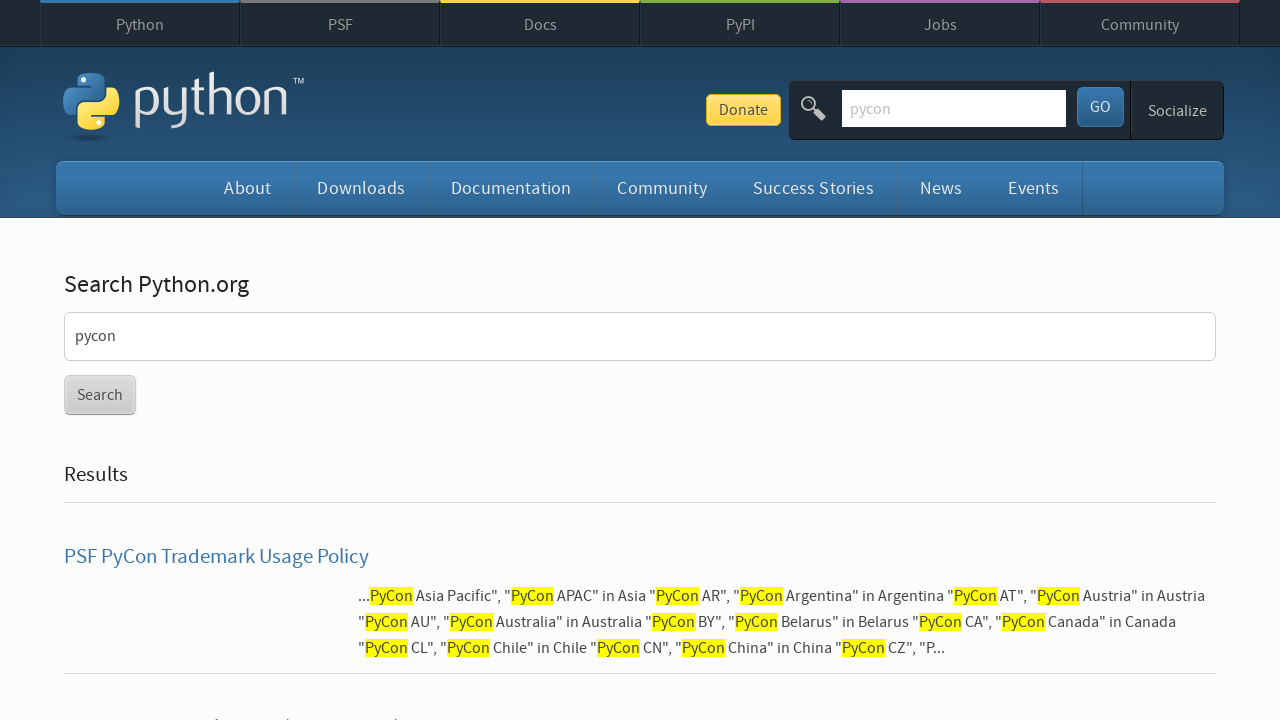

Waited for network to be idle and page to fully load
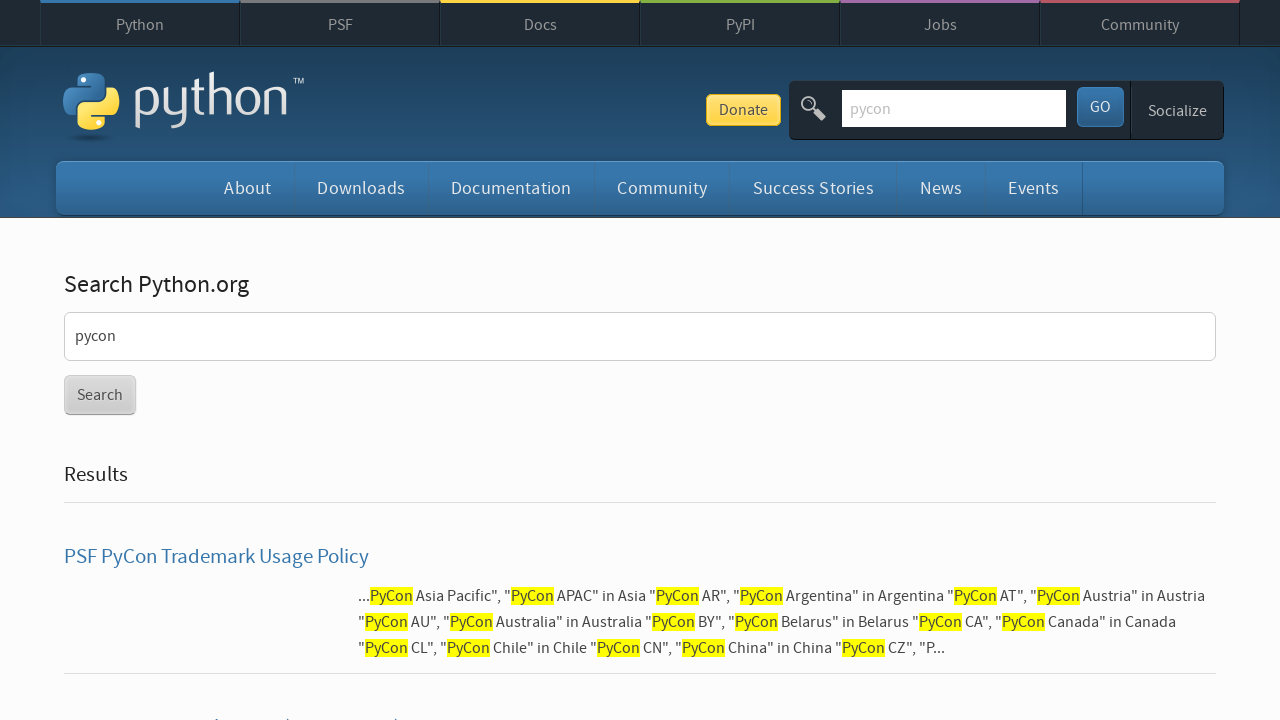

Verified search results are present and no 'No results found' message is displayed
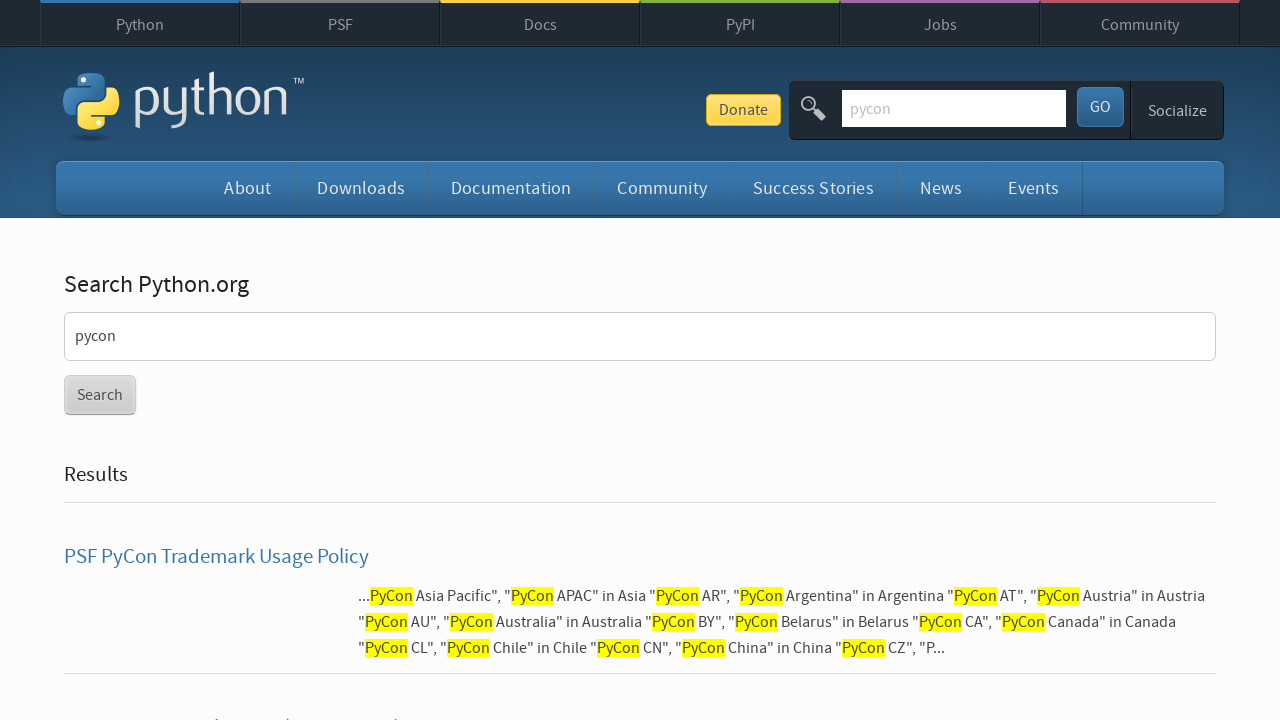

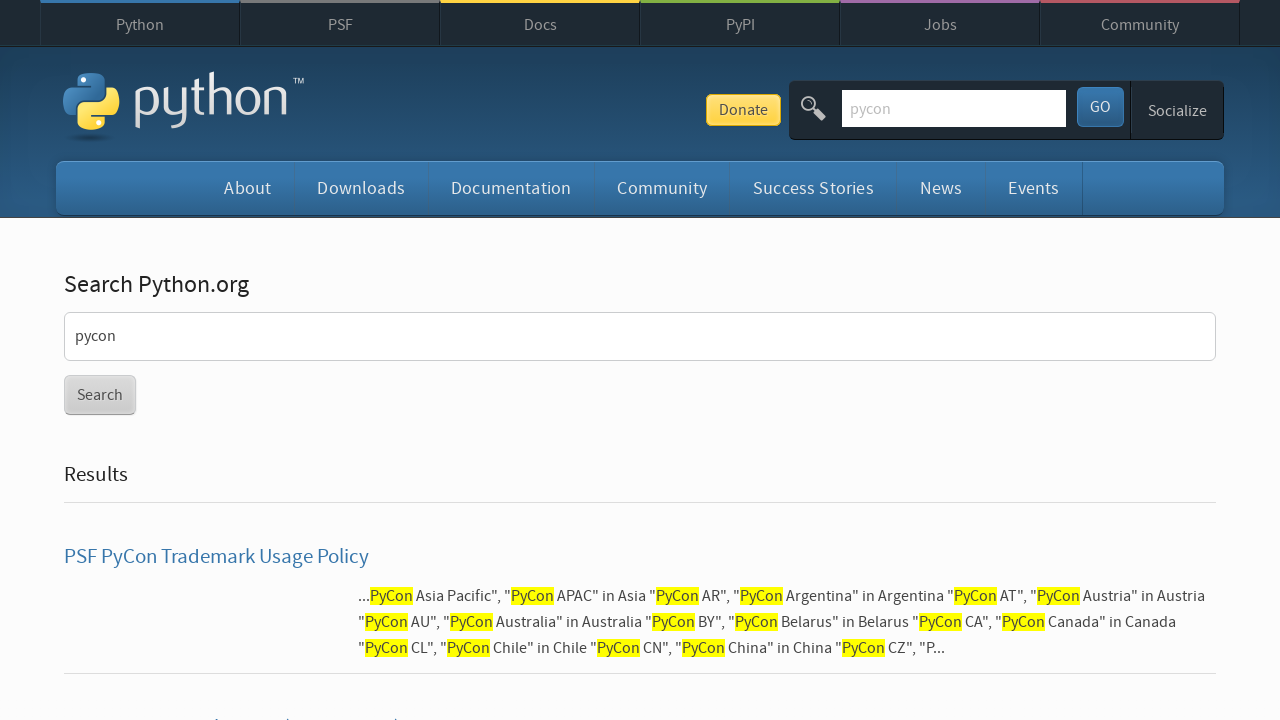